Tests dynamic loading by clicking start button and waiting for content to appear after loading completes

Starting URL: http://the-internet.herokuapp.com/dynamic_loading/2

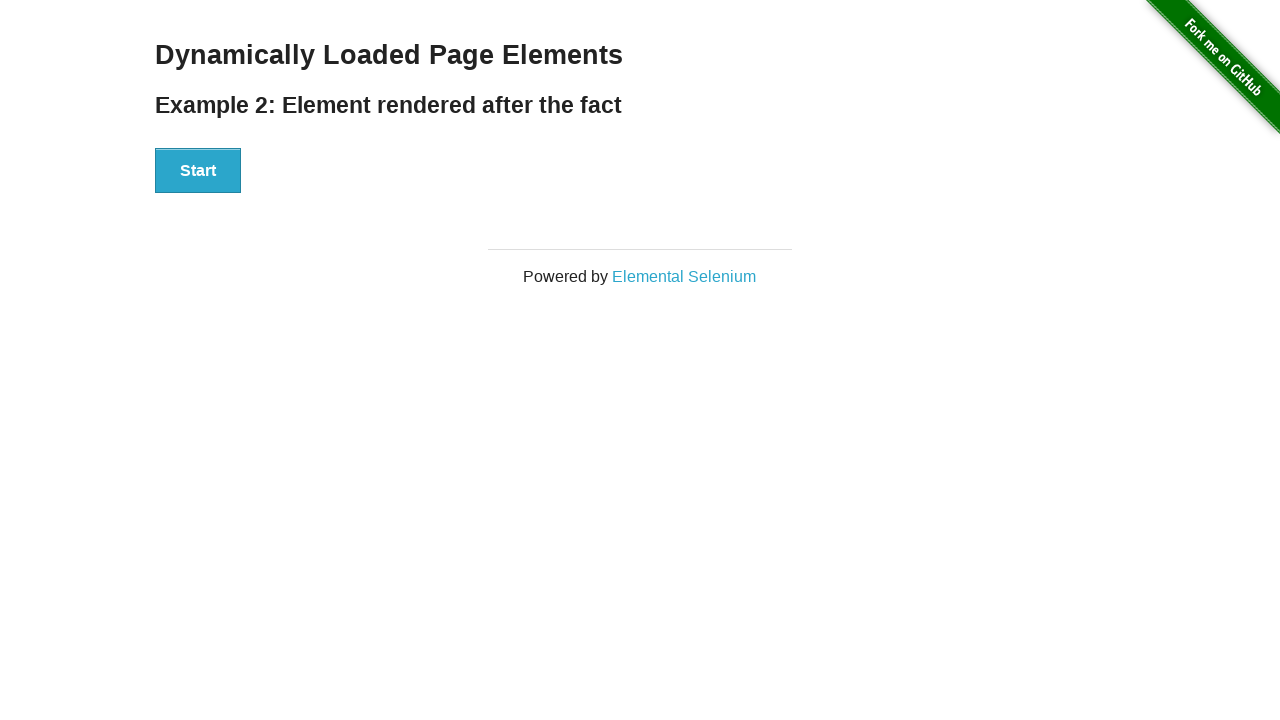

Clicked start button to trigger dynamic loading at (198, 171) on xpath=//div[@id='start']//button
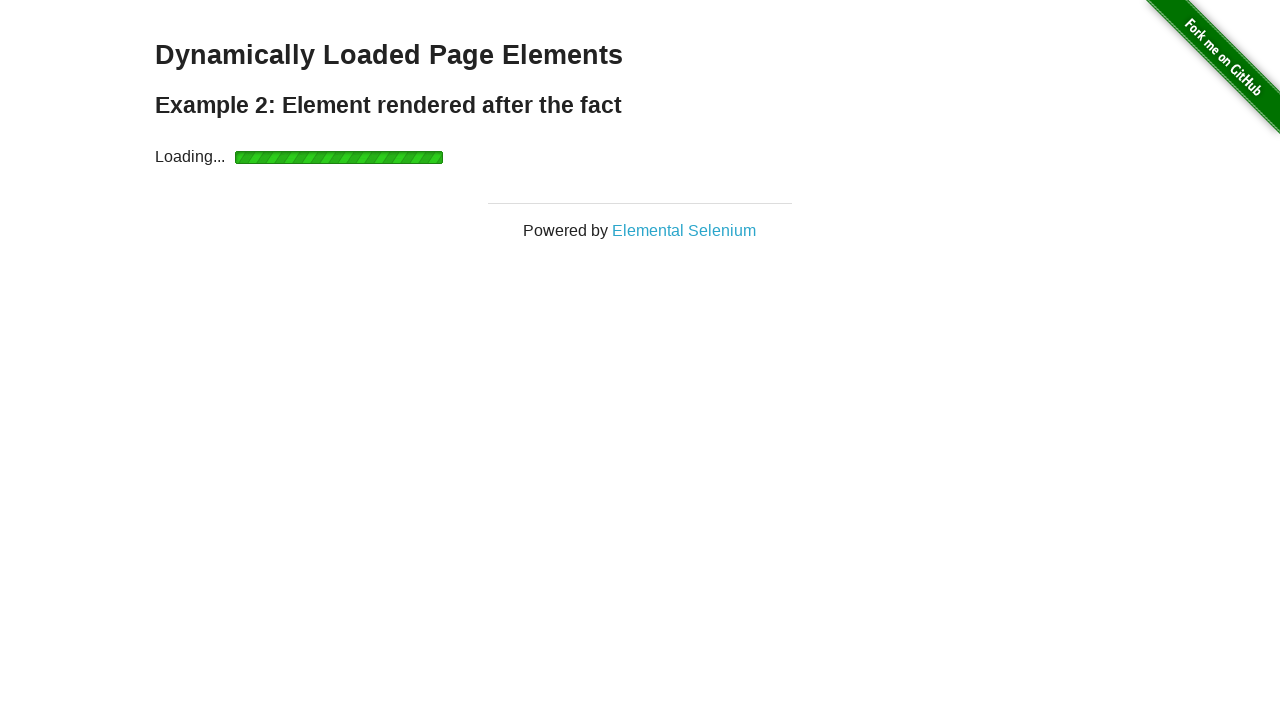

Loading image disappeared after content loaded
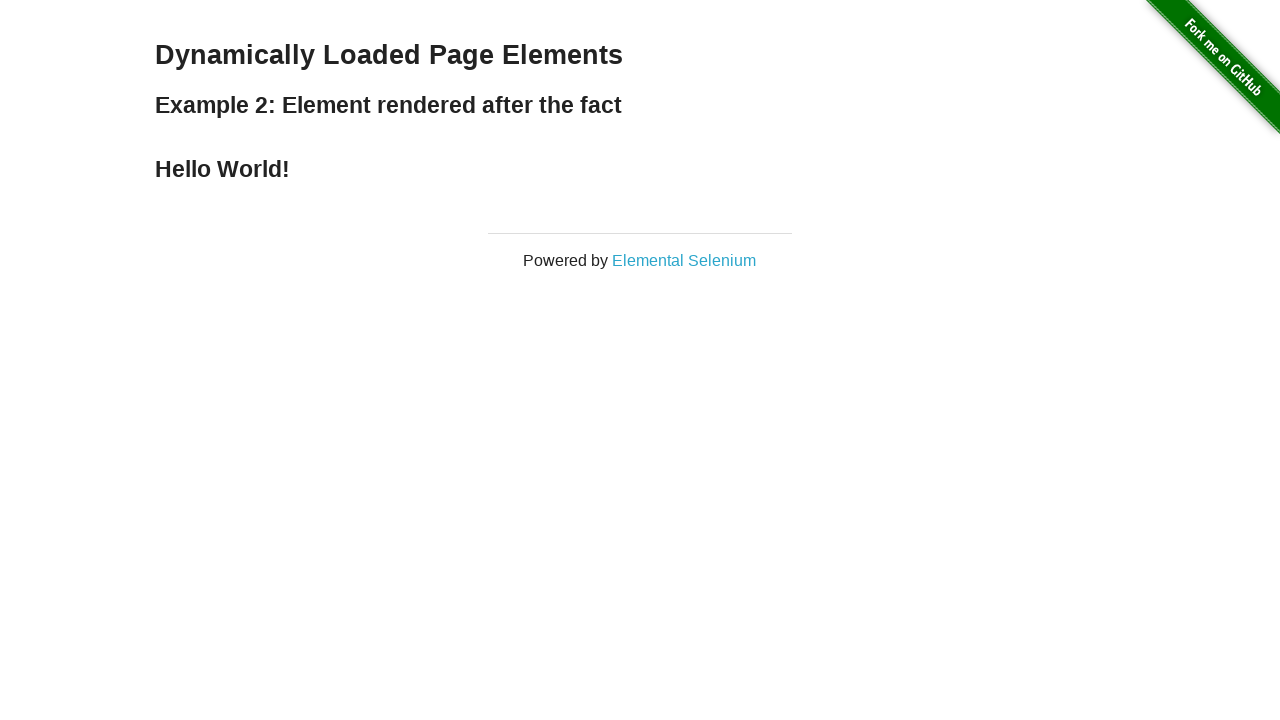

Hello message displayed after dynamic loading completed
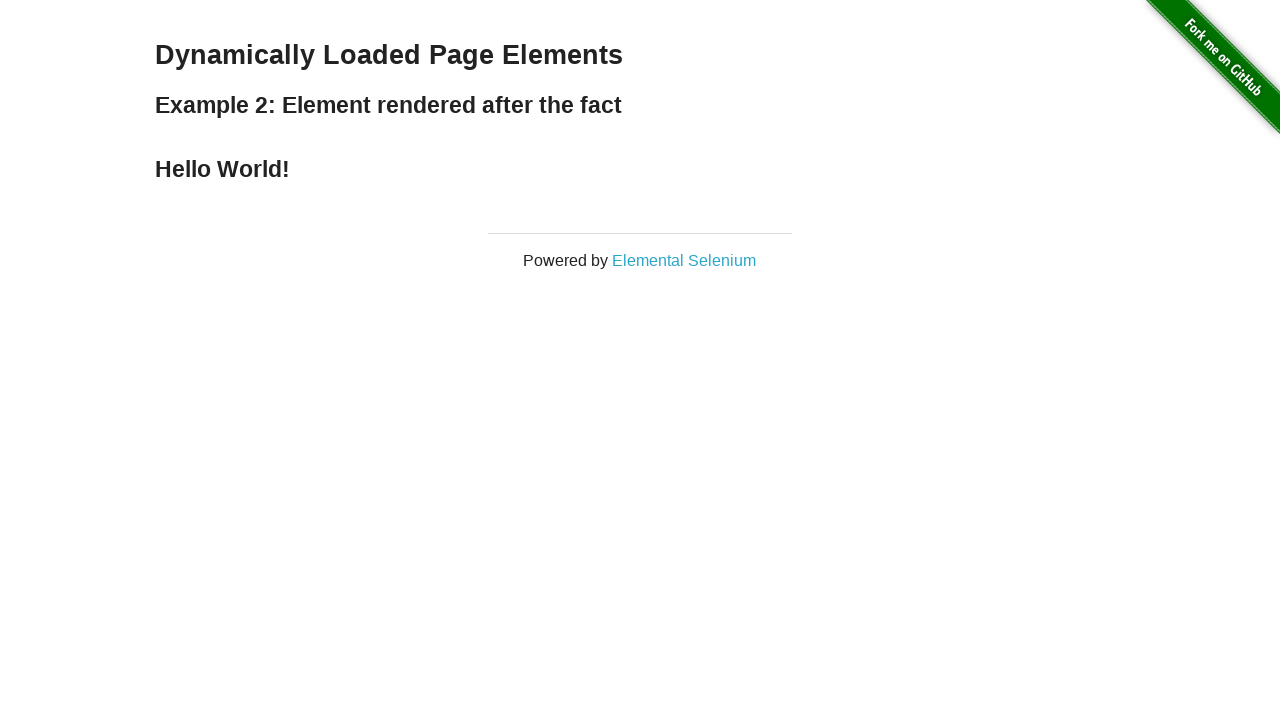

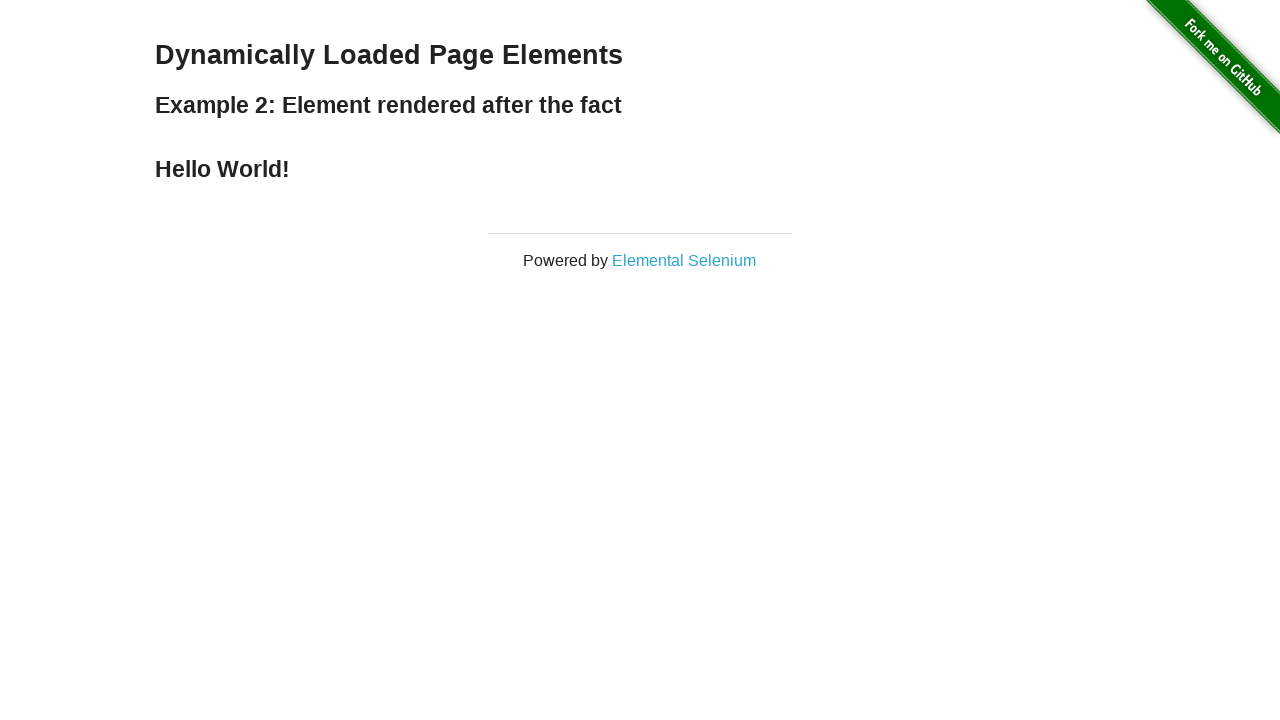